Tests a simple form submission by clicking the submit button on a form page

Starting URL: http://suninjuly.github.io/simple_form_find_task.html

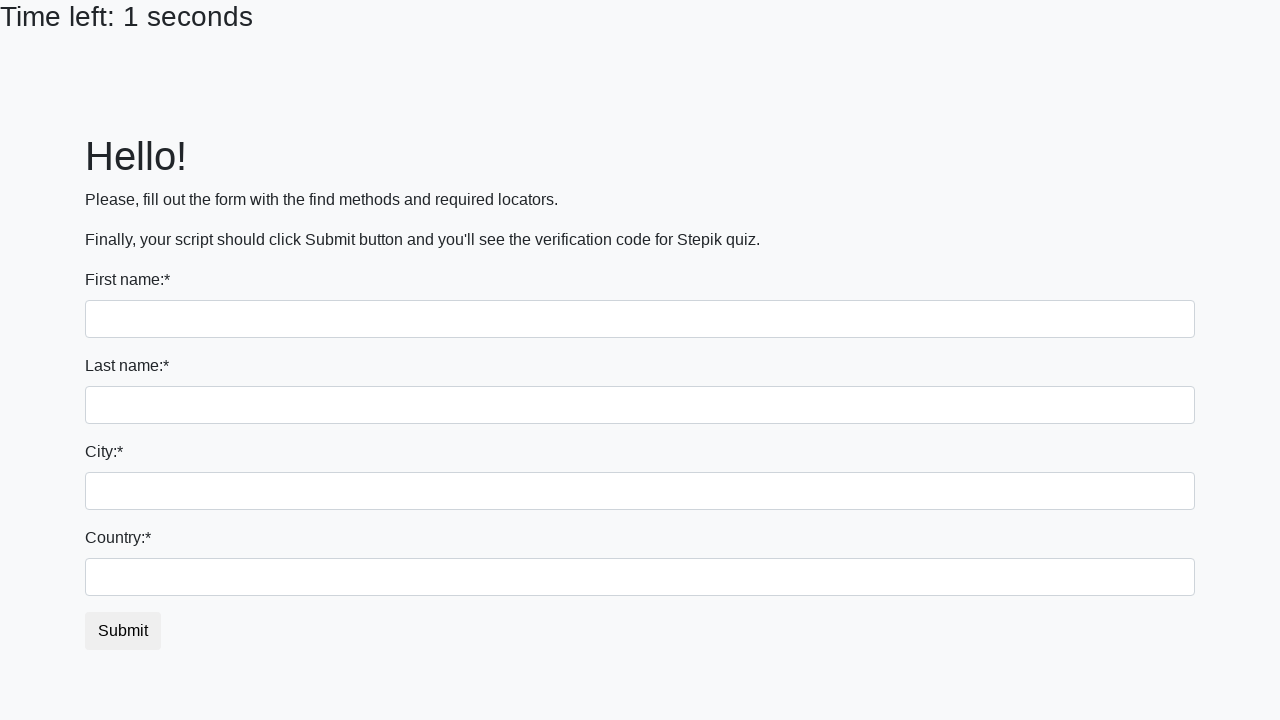

Clicked the submit button on the form at (123, 631) on #submit_button
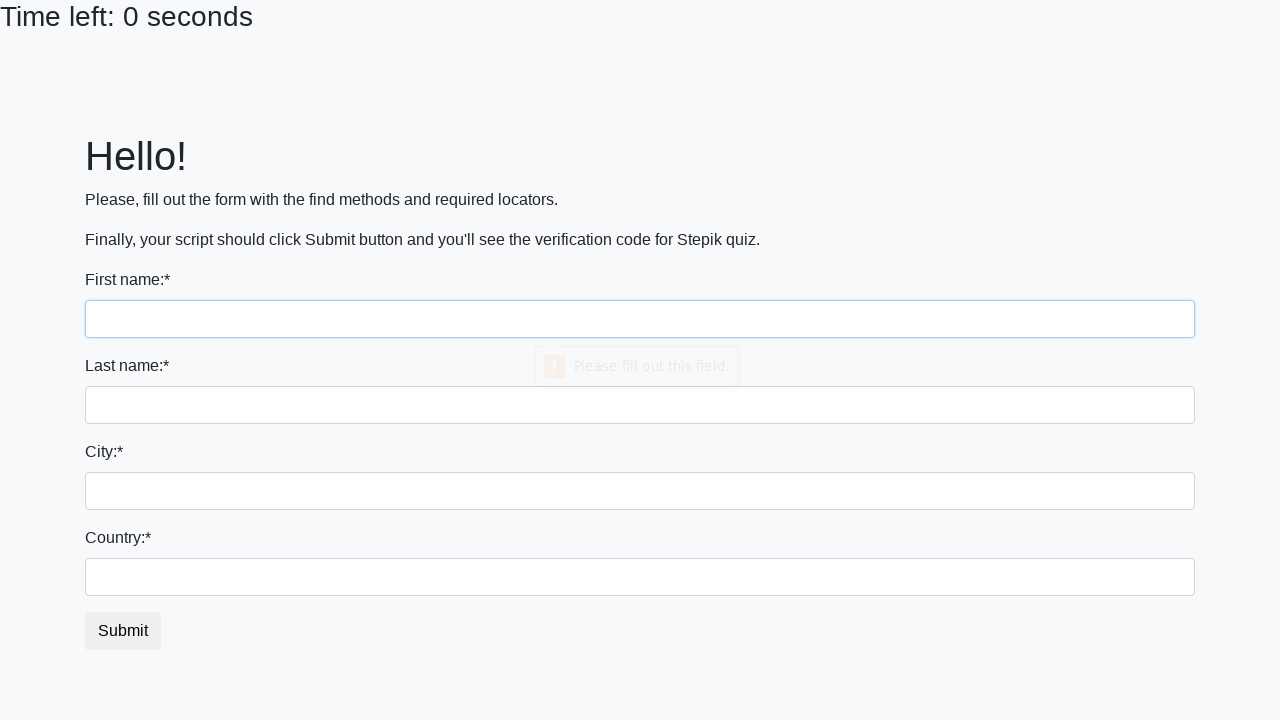

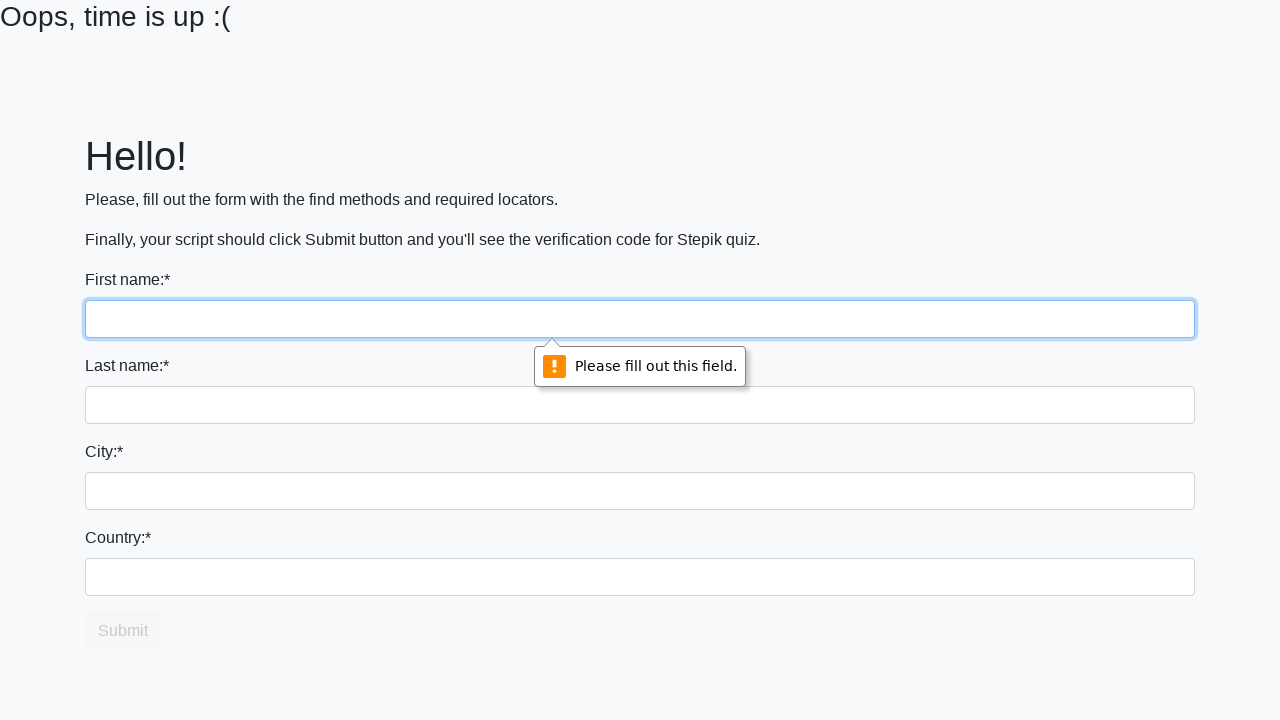